Tests a link-finding exercise by calculating a mathematical expression (pi^e * 10000), clicking the corresponding link, then filling out a form with personal information (name, last name, city, country) and submitting it.

Starting URL: http://suninjuly.github.io/find_link_text

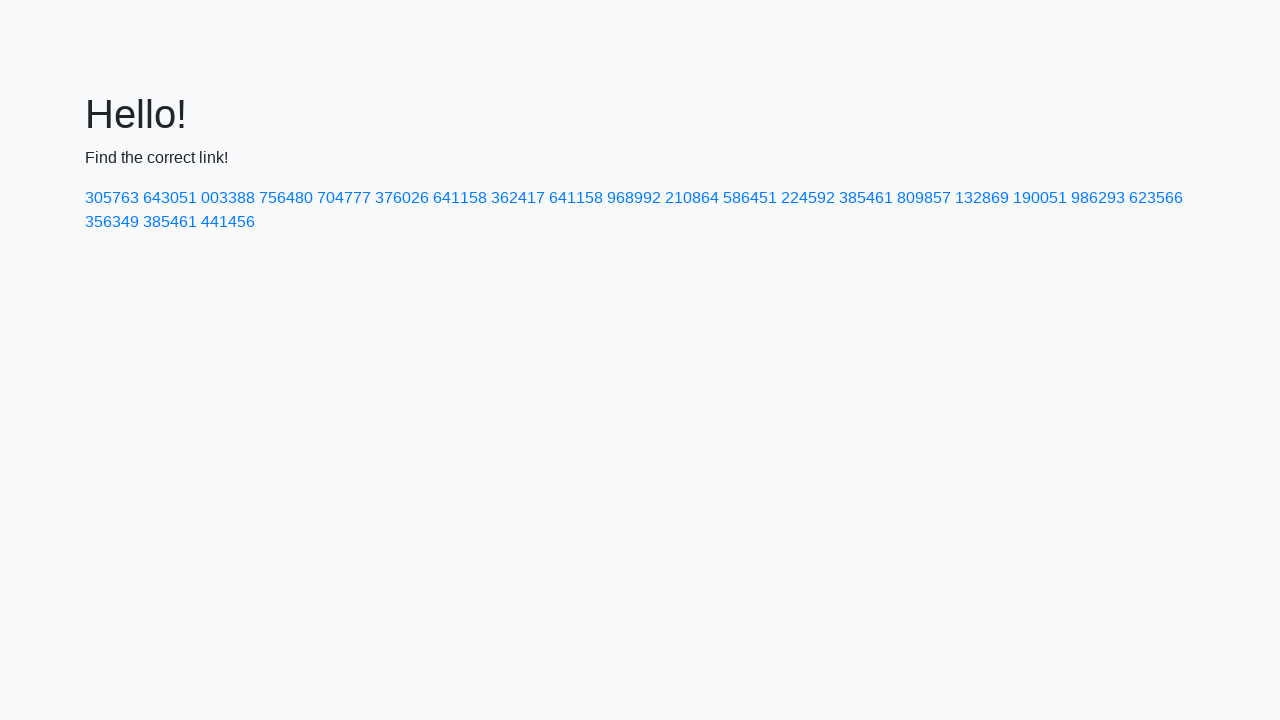

Calculated link text value: ceil(pi^e * 10000) = 85157
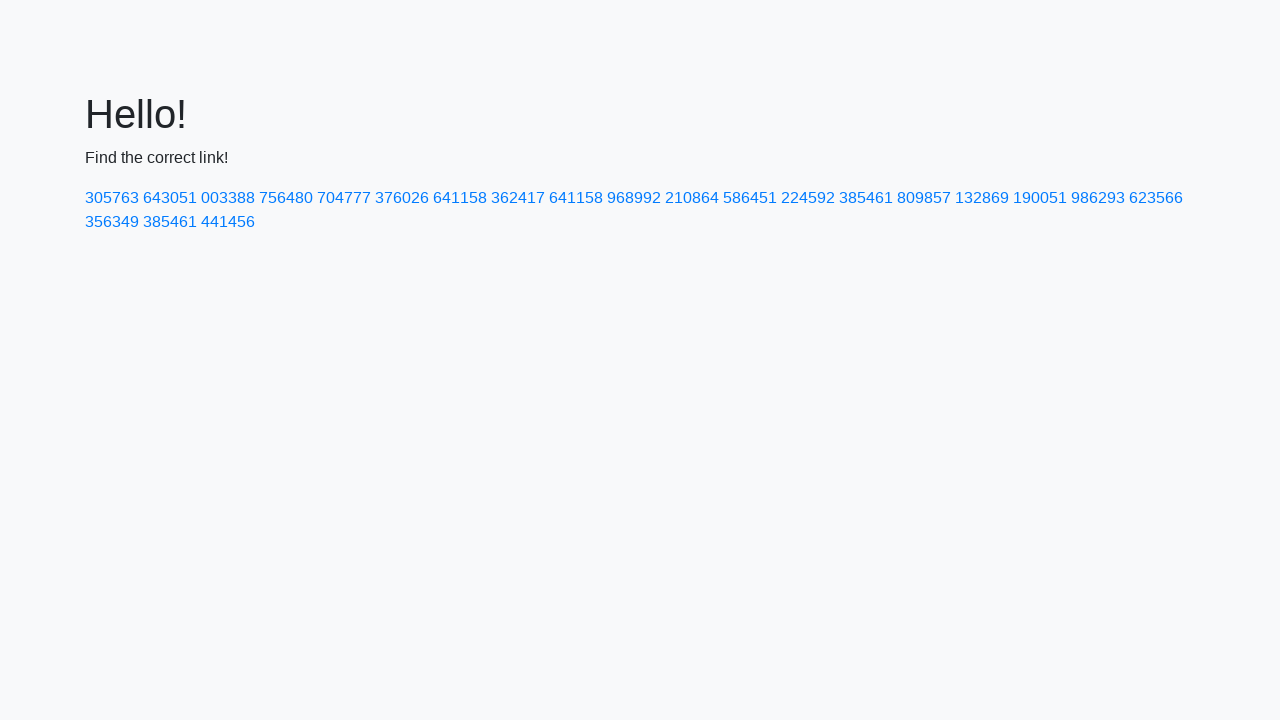

Clicked link with text '224592' at (808, 198) on text=224592
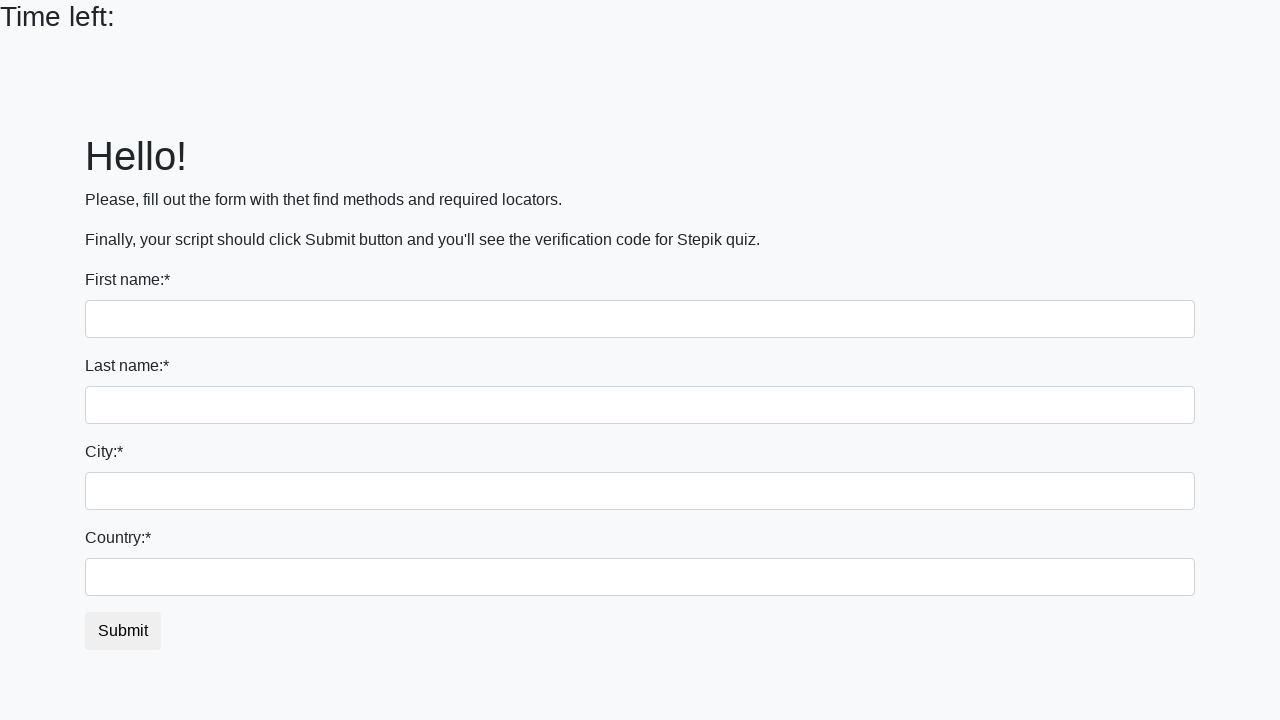

Filled first name field with 'Ivan' on input >> nth=0
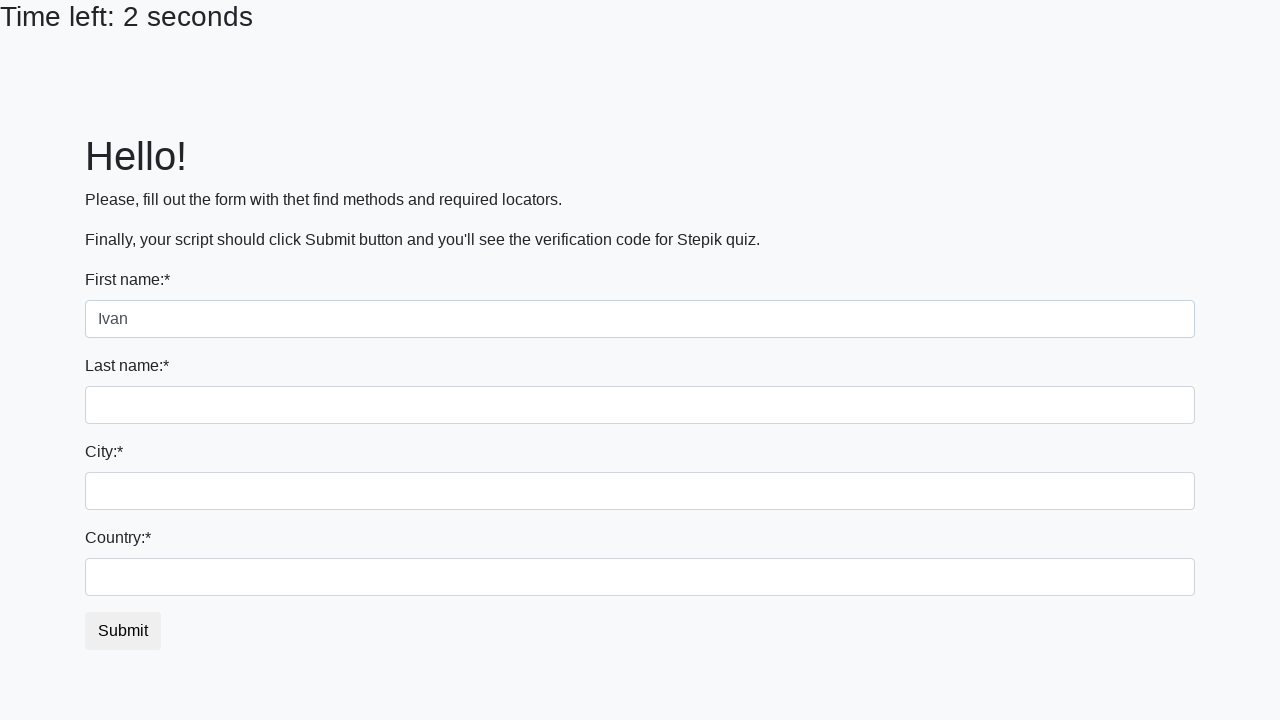

Filled last name field with 'Petrov' on input[name='last_name']
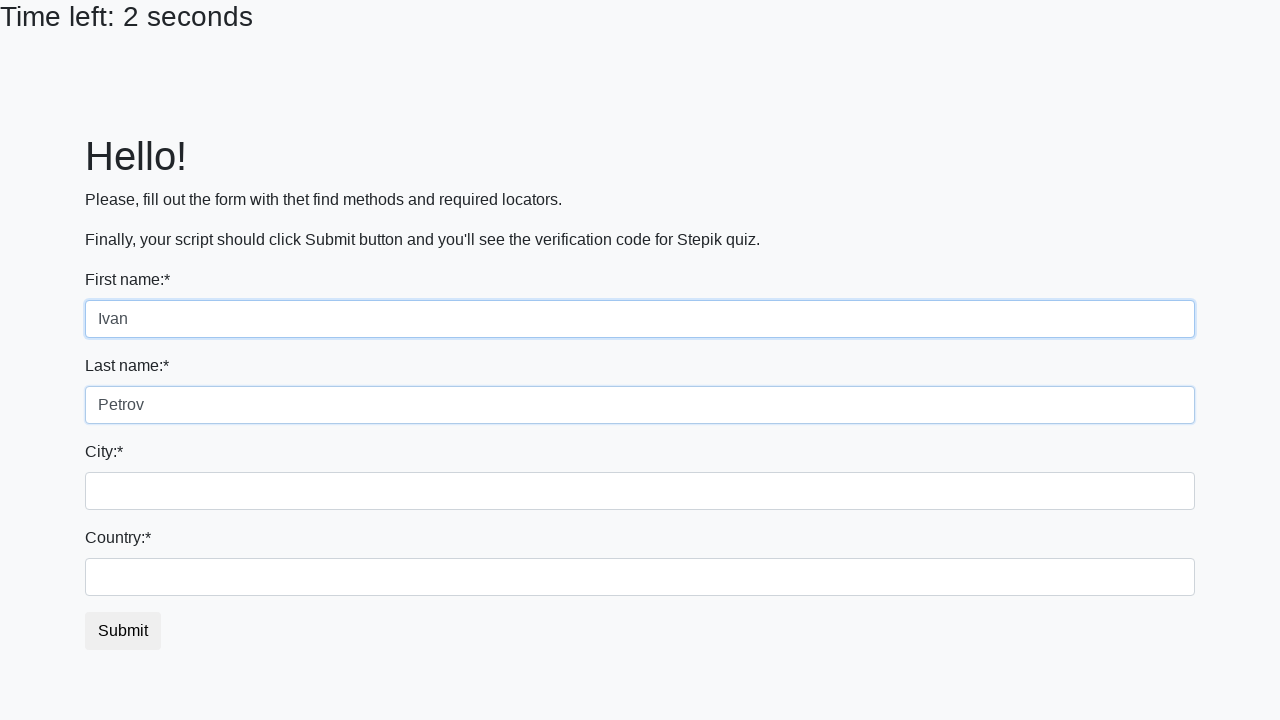

Filled city field with 'Smolensk' on .city
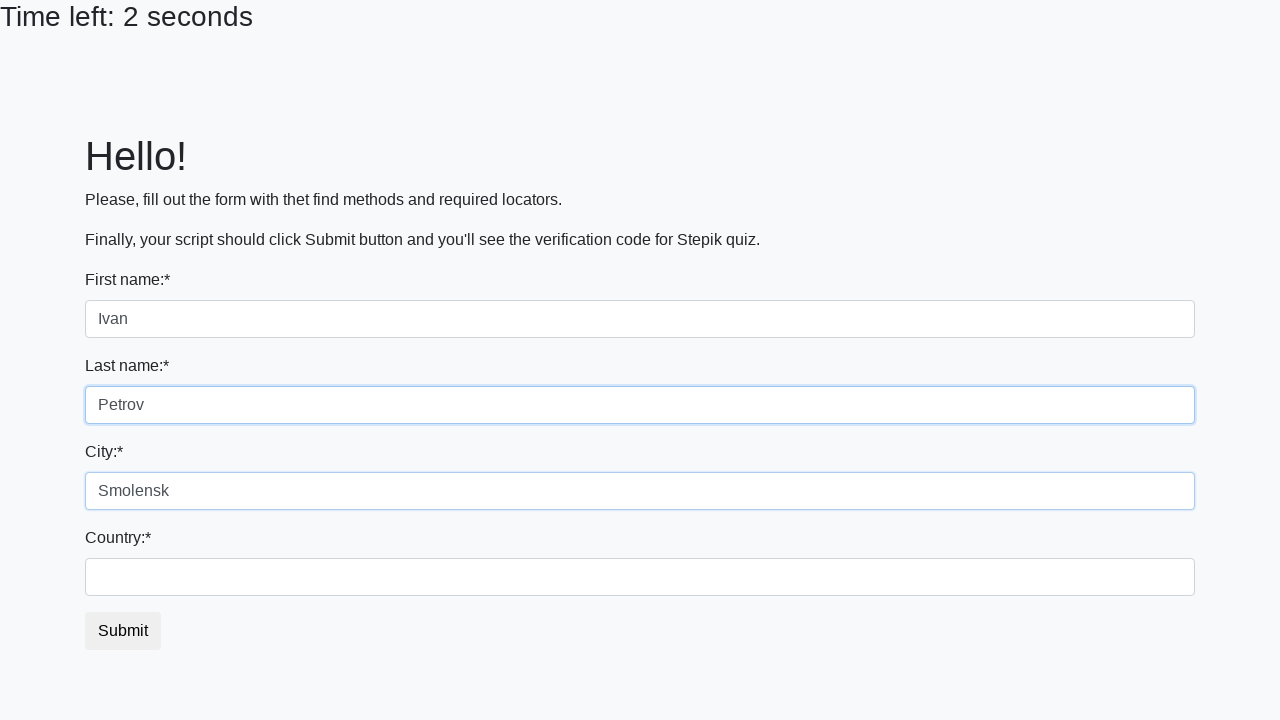

Filled country field with 'Russia' on #country
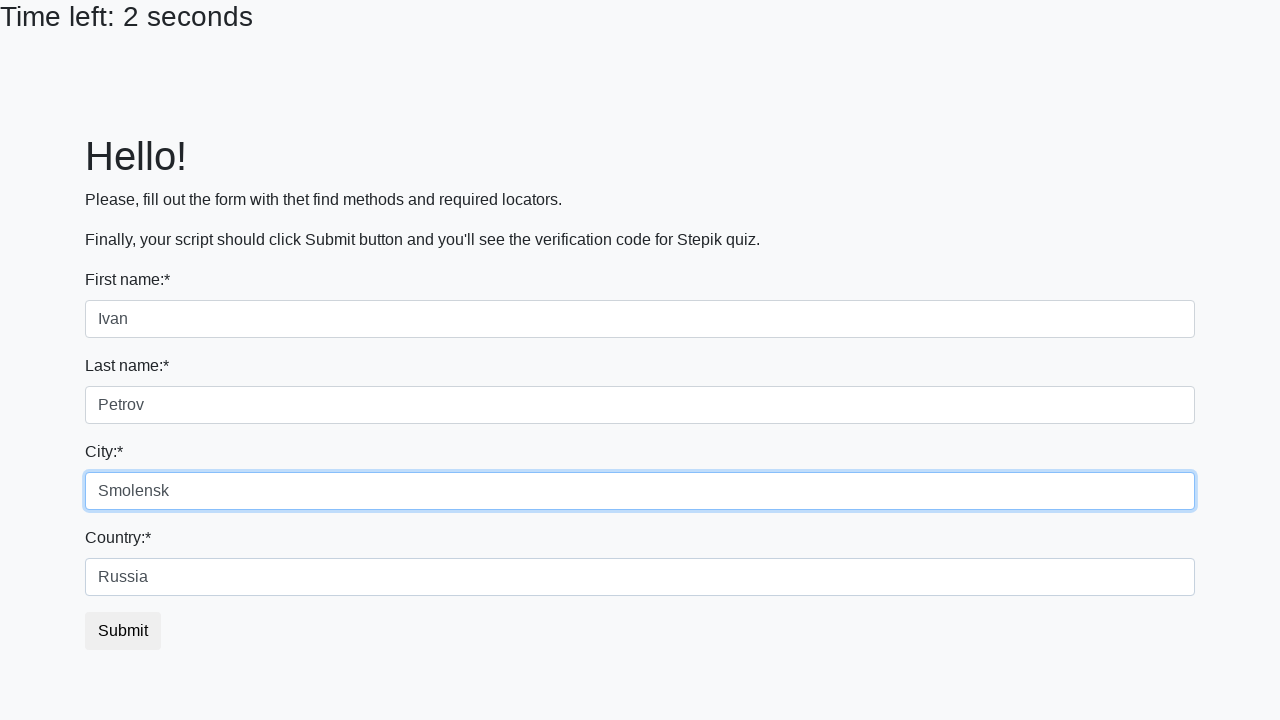

Clicked submit button to complete form submission at (123, 631) on button.btn
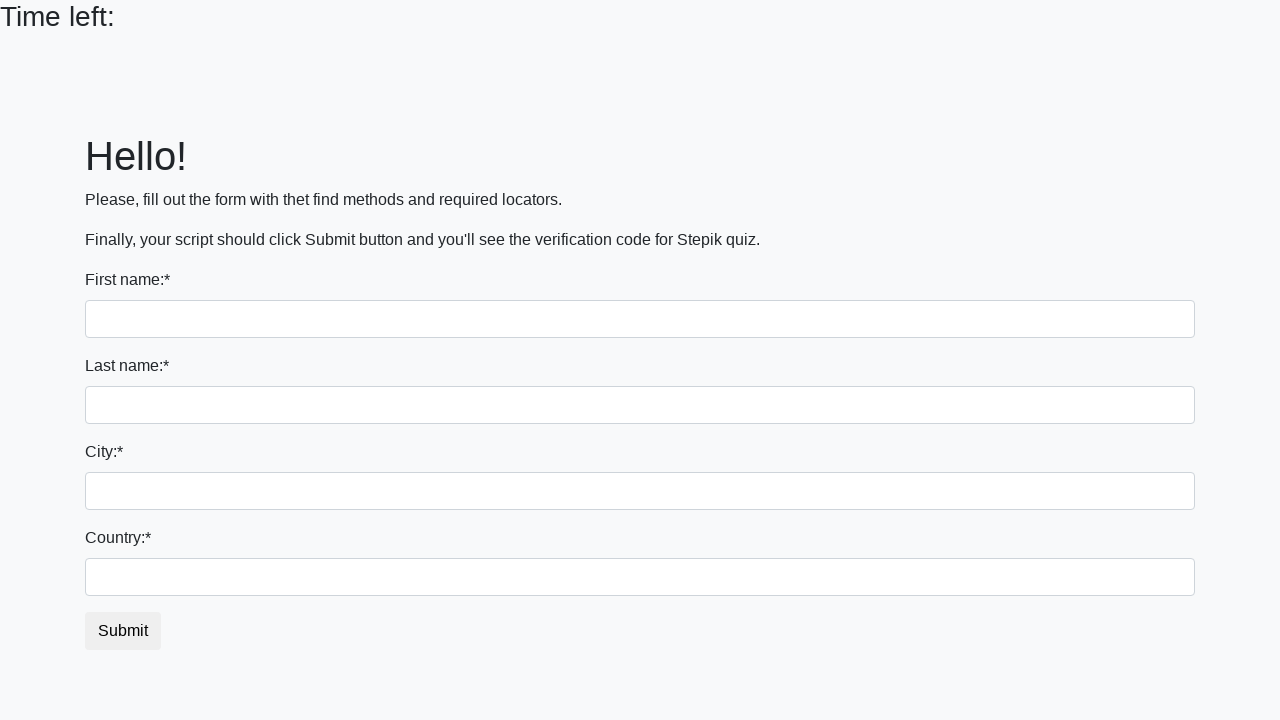

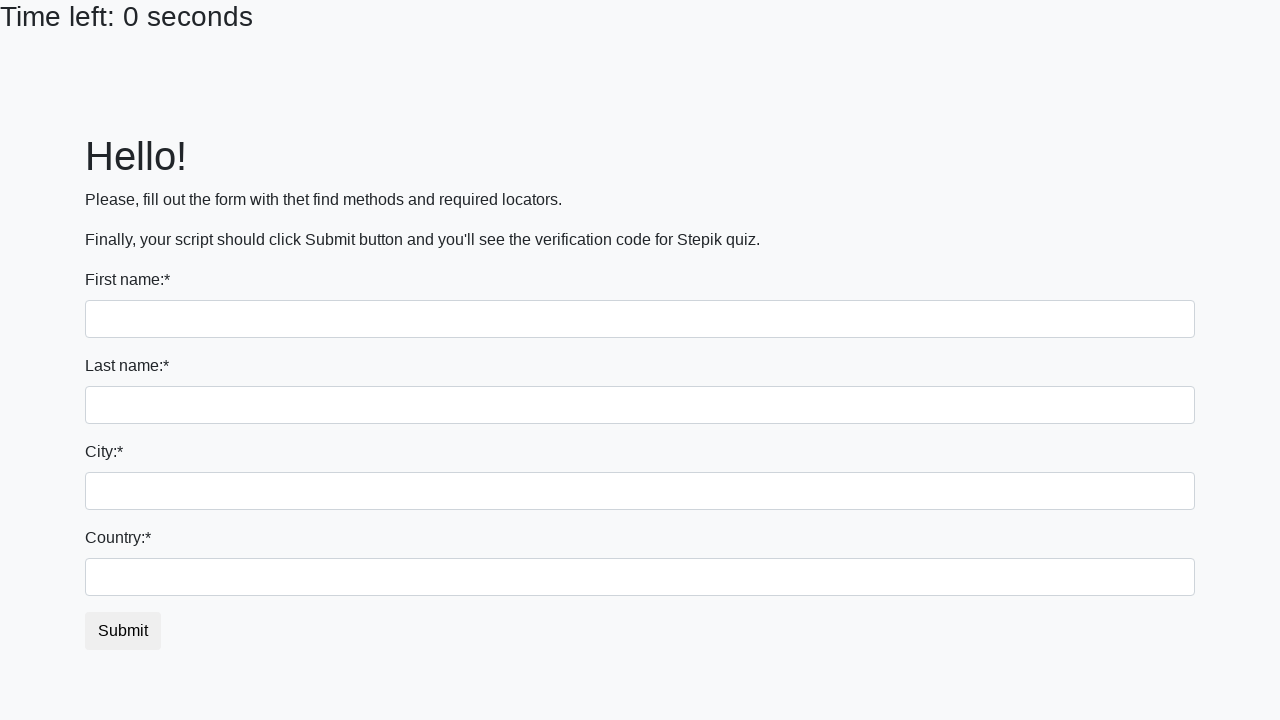